Navigates to Steam Deck Japanese page and checks if availability information is displayed

Starting URL: https://www.steamdeck.com/ja/

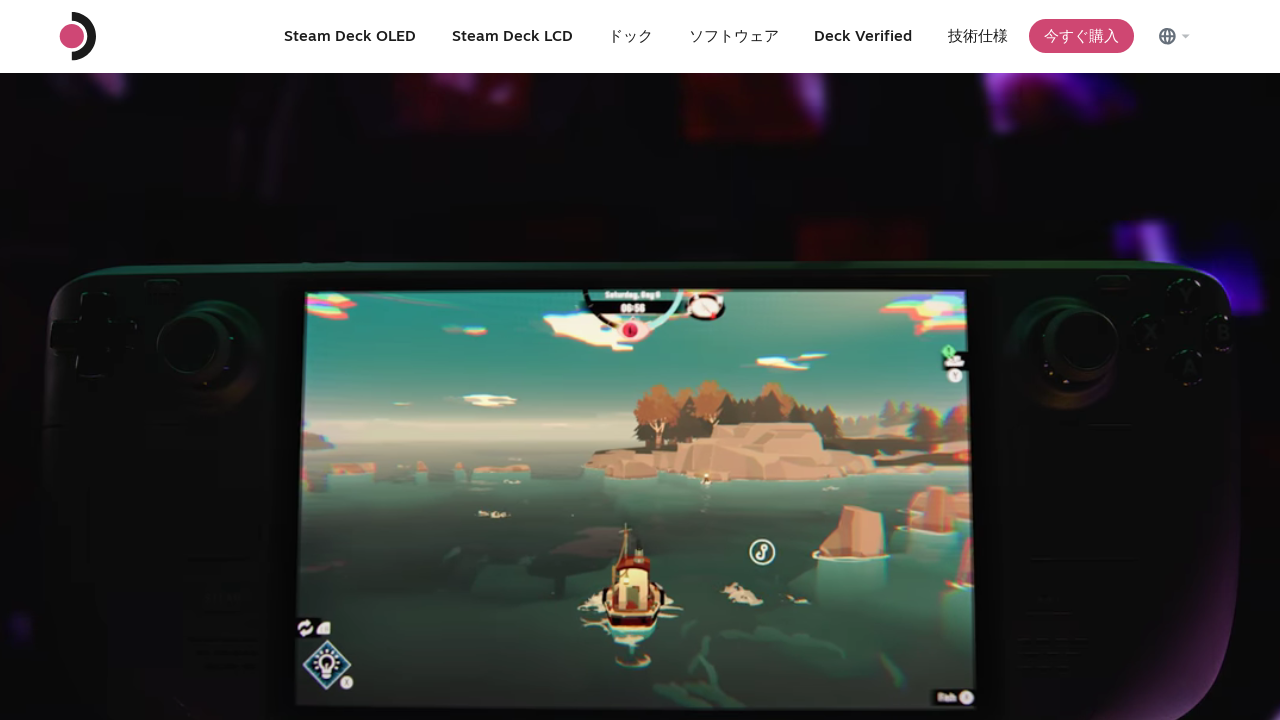

Located all availability section elements
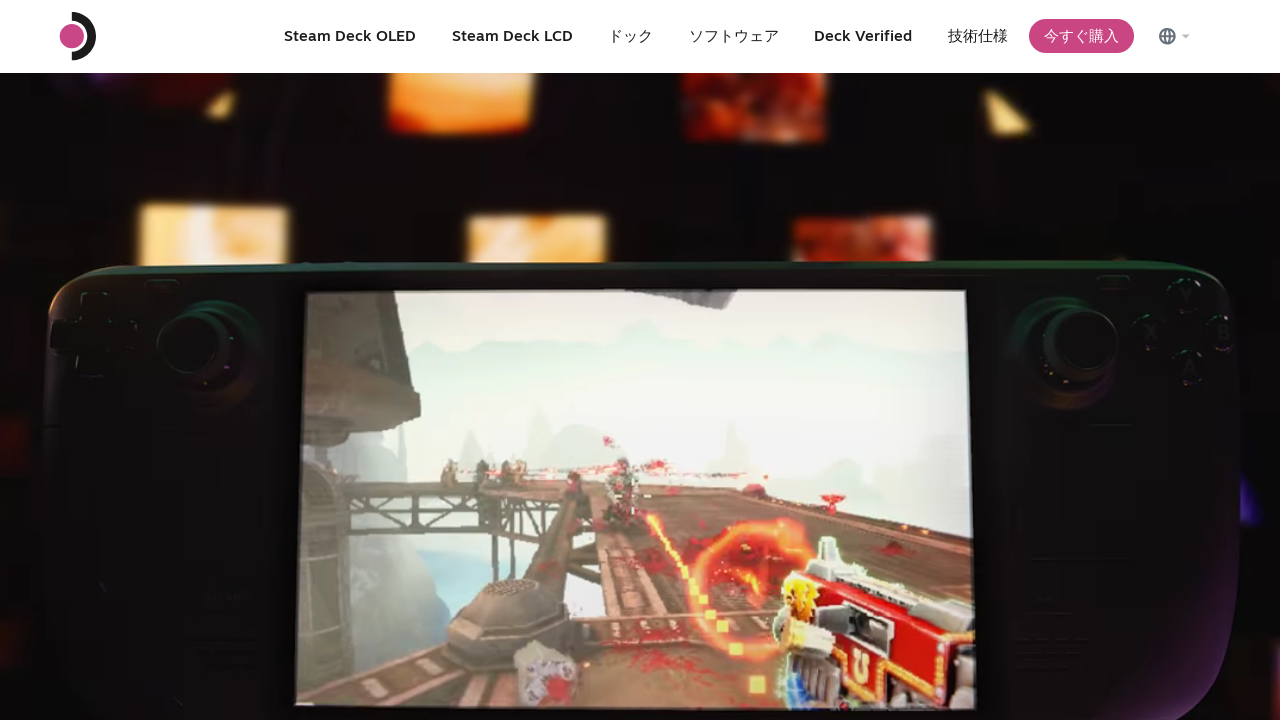

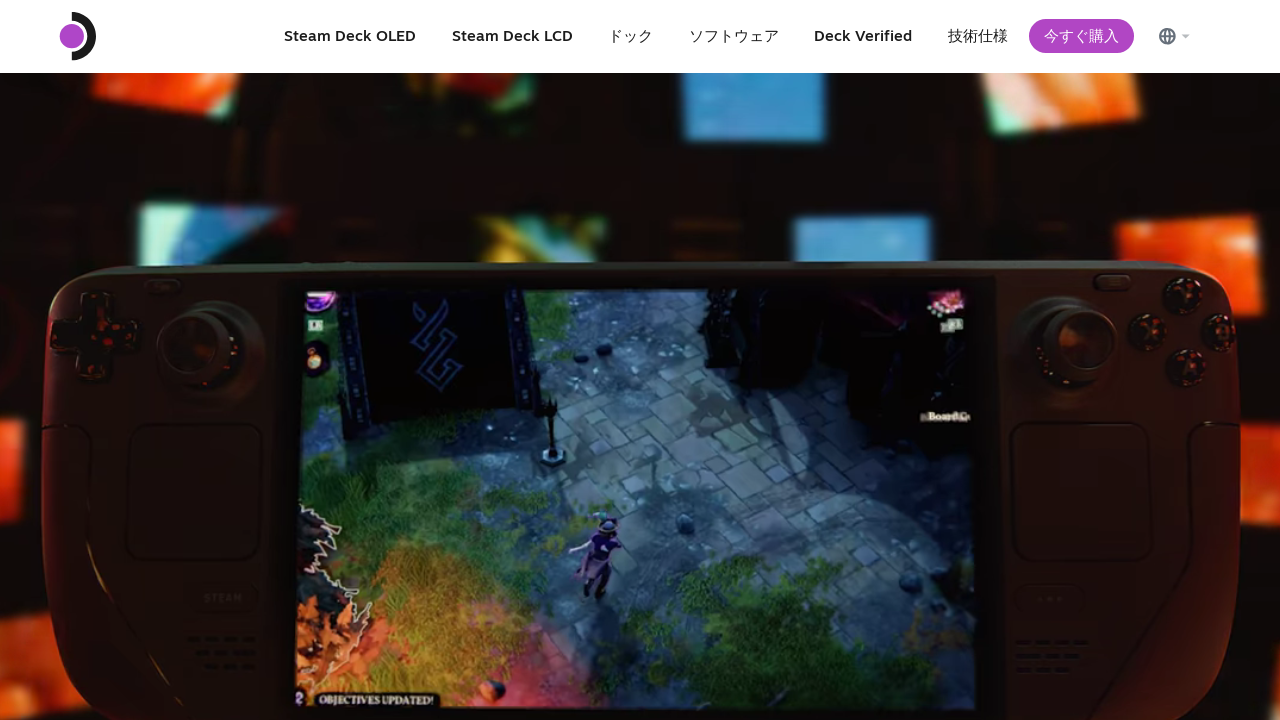